Waits for a price to drop to $100, clicks the book button, solves a math captcha, and retrieves the answer from an alert

Starting URL: http://suninjuly.github.io/explicit_wait2.html

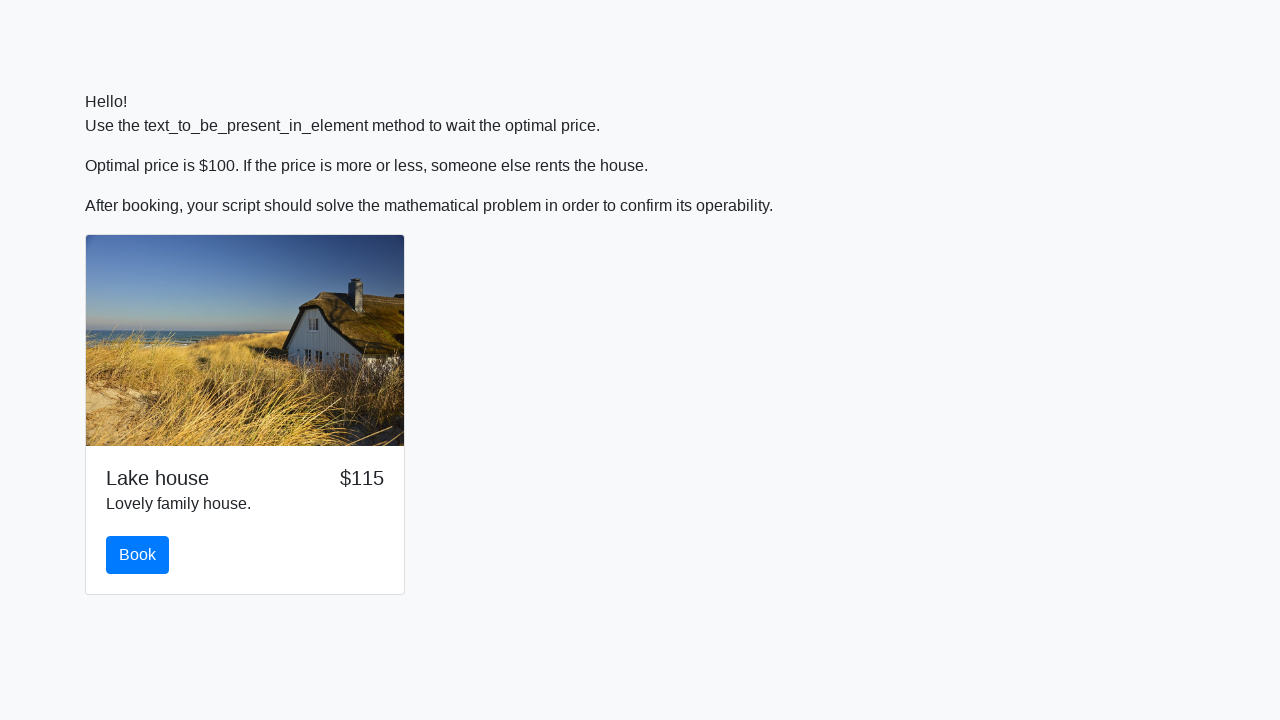

Waited for price to drop to $100
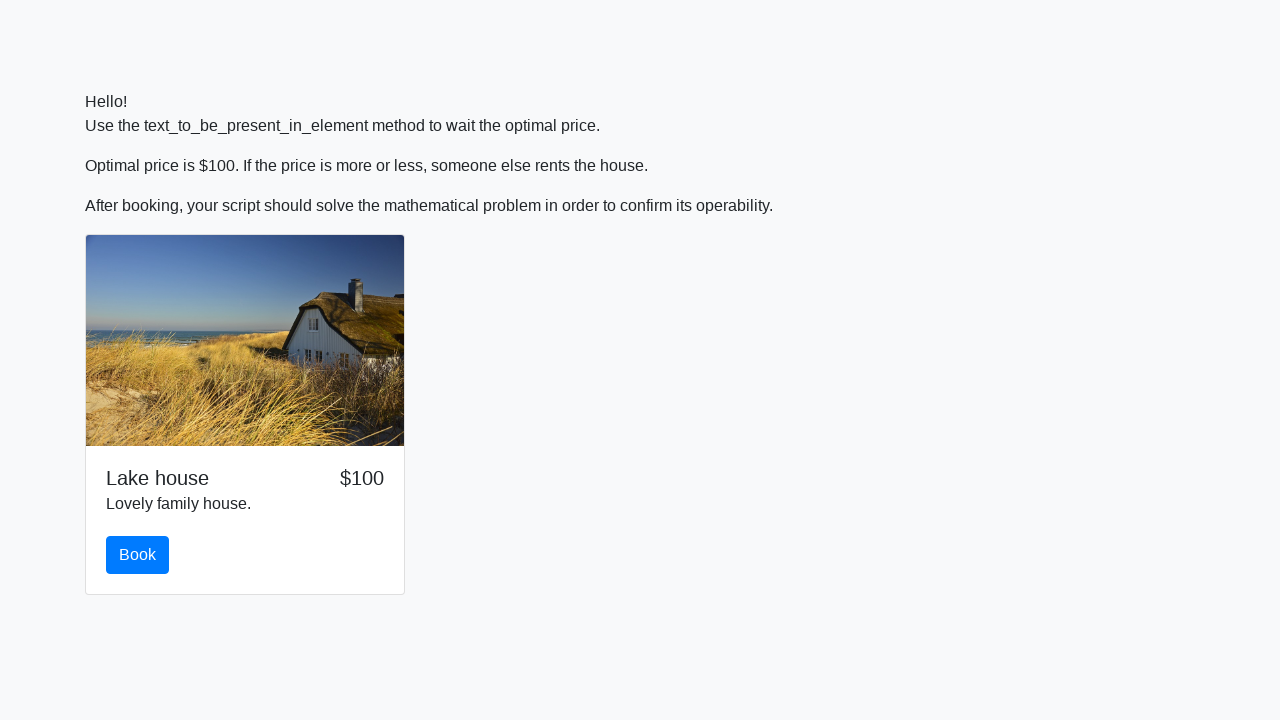

Clicked the book button at (138, 555) on #book.btn
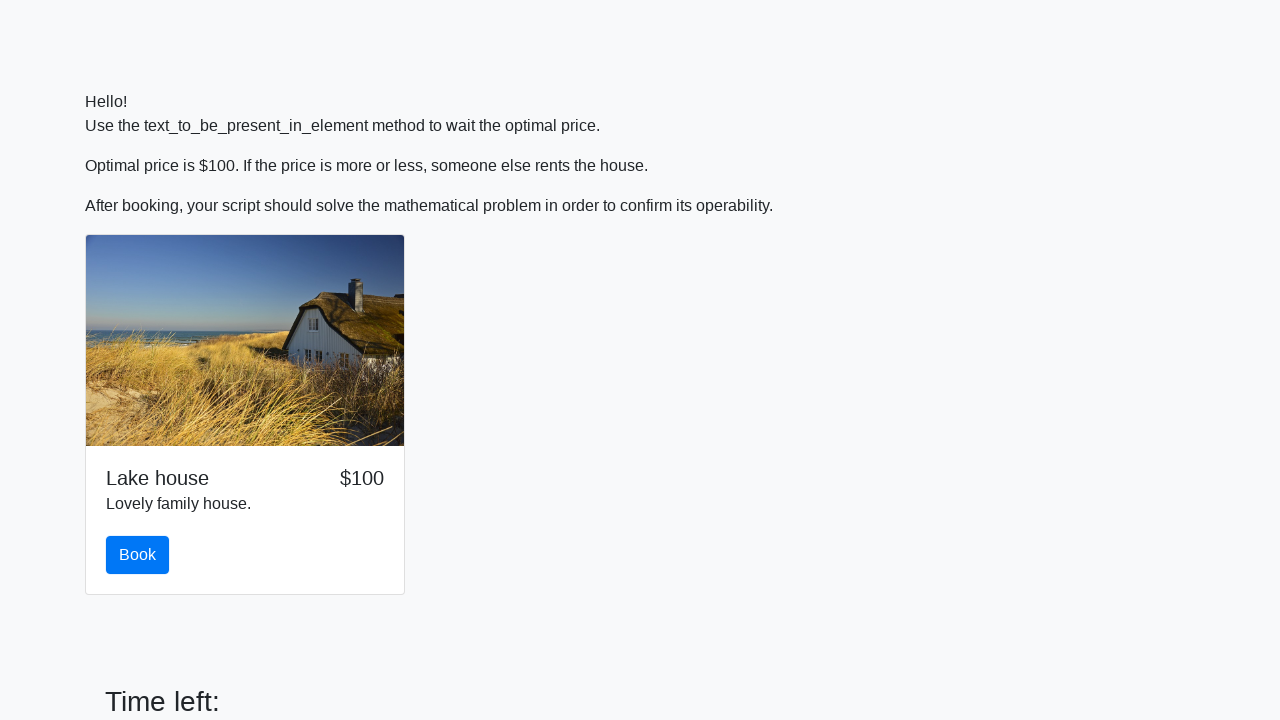

Retrieved x value from the page
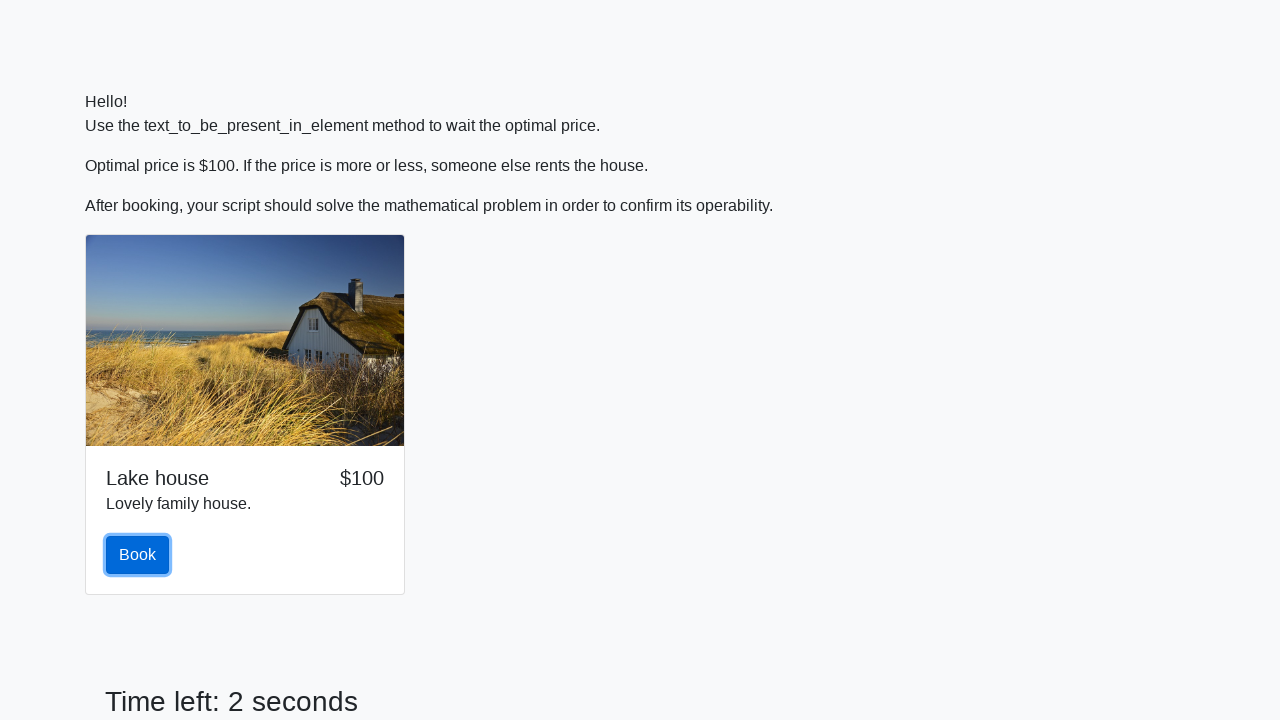

Calculated math captcha answer: log(abs(12 * sin(x)))
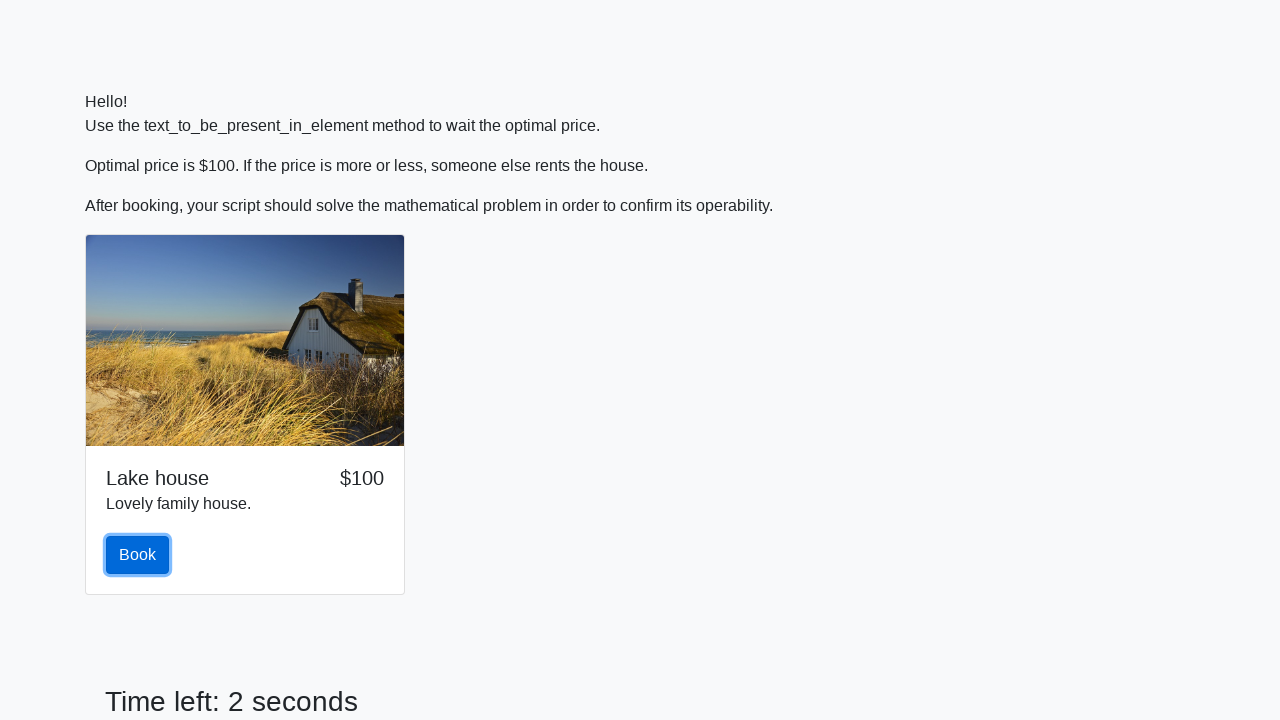

Filled answer field with calculated result on #answer
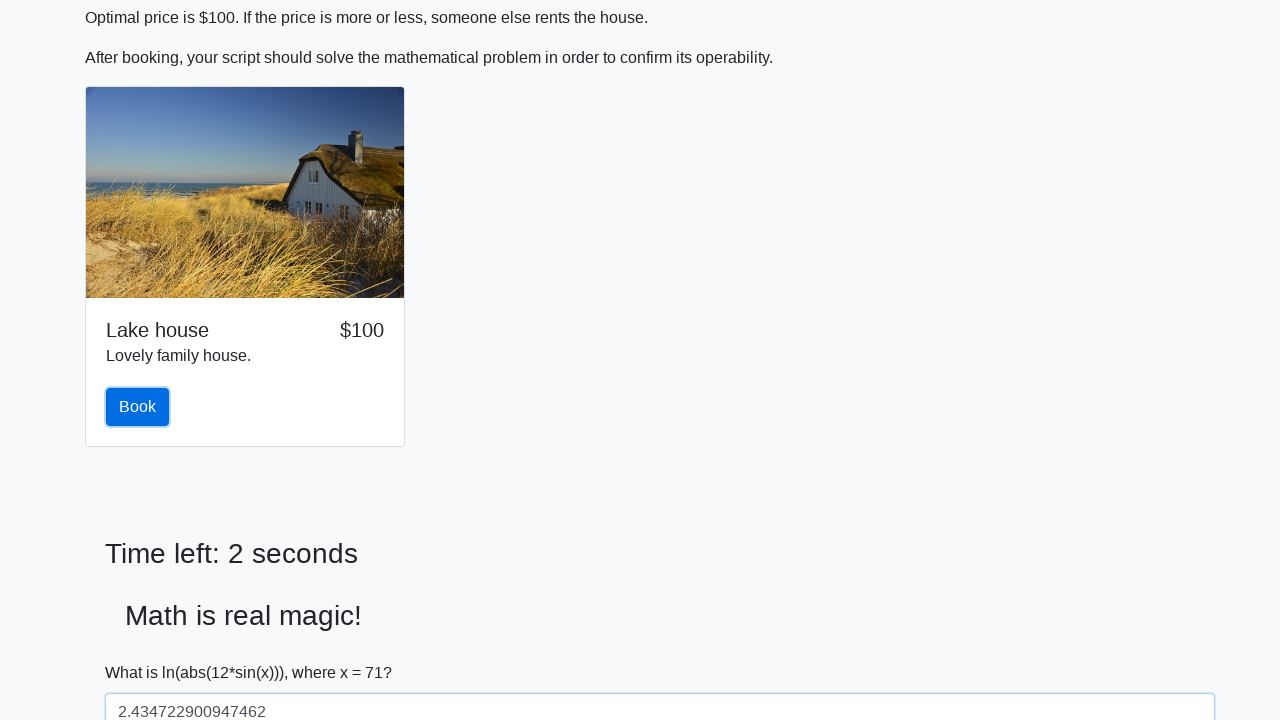

Set up dialog handler to accept alerts
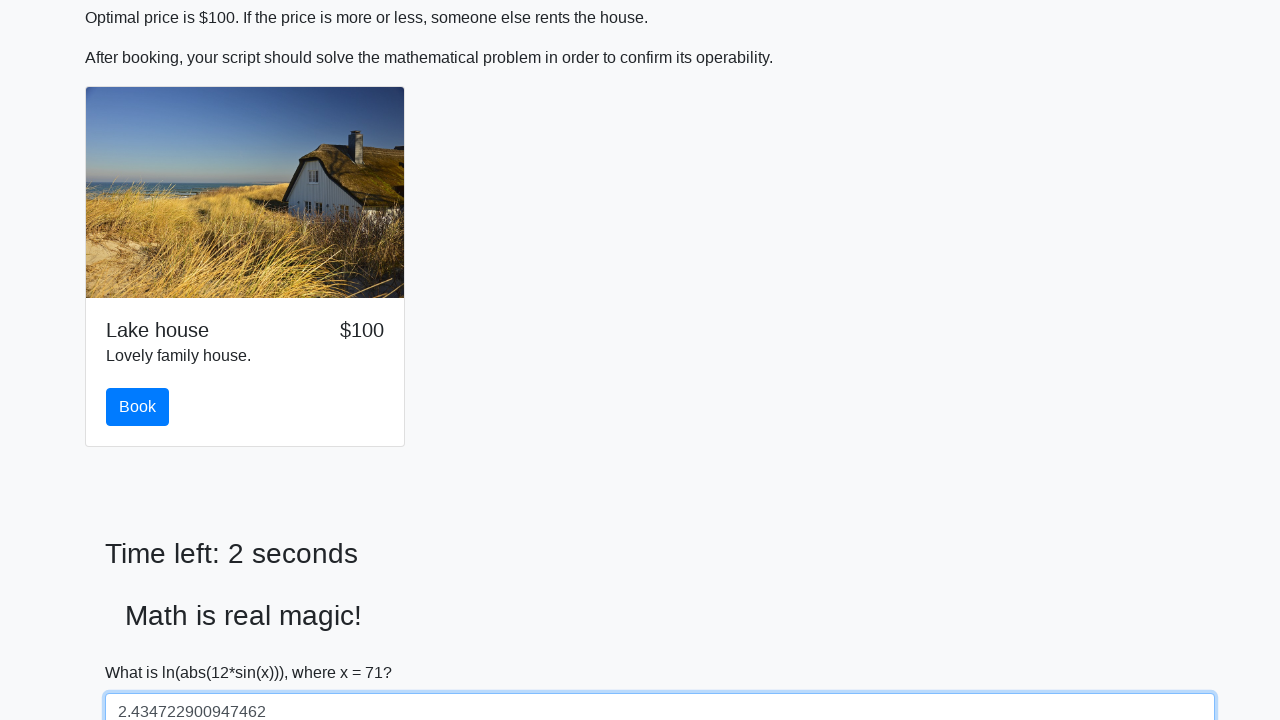

Clicked the solve button and accepted the alert at (143, 651) on #solve
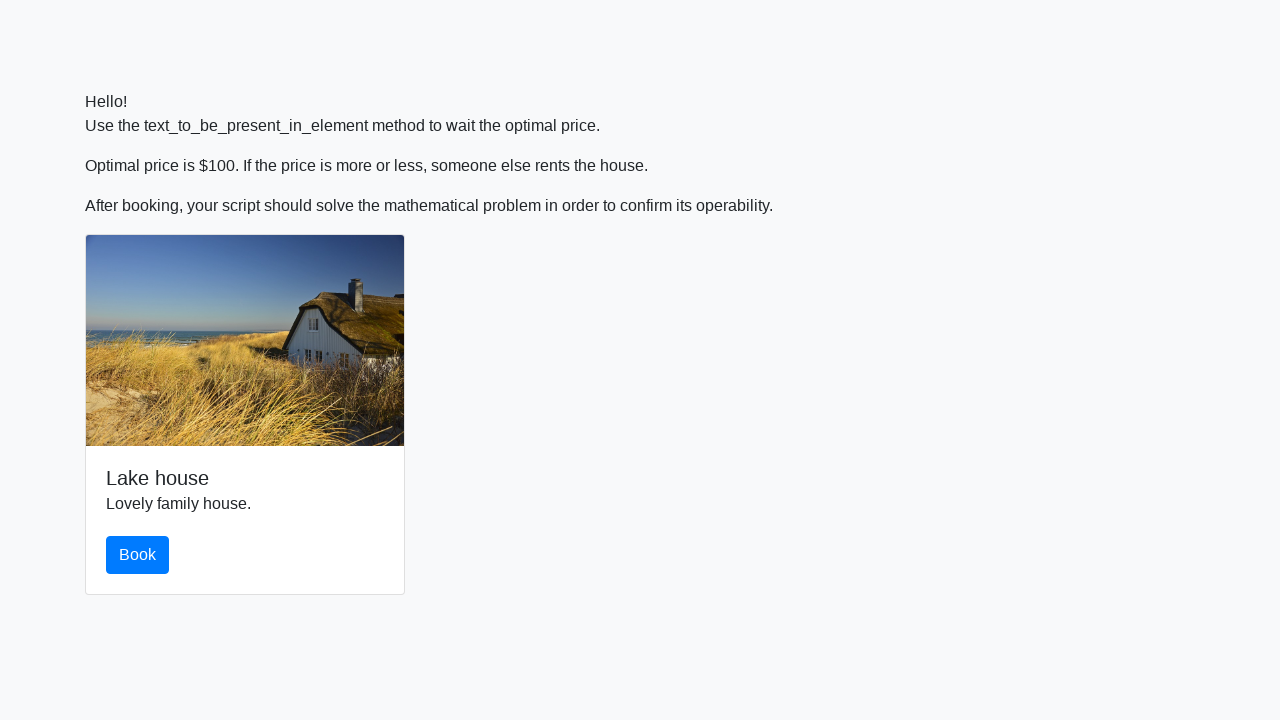

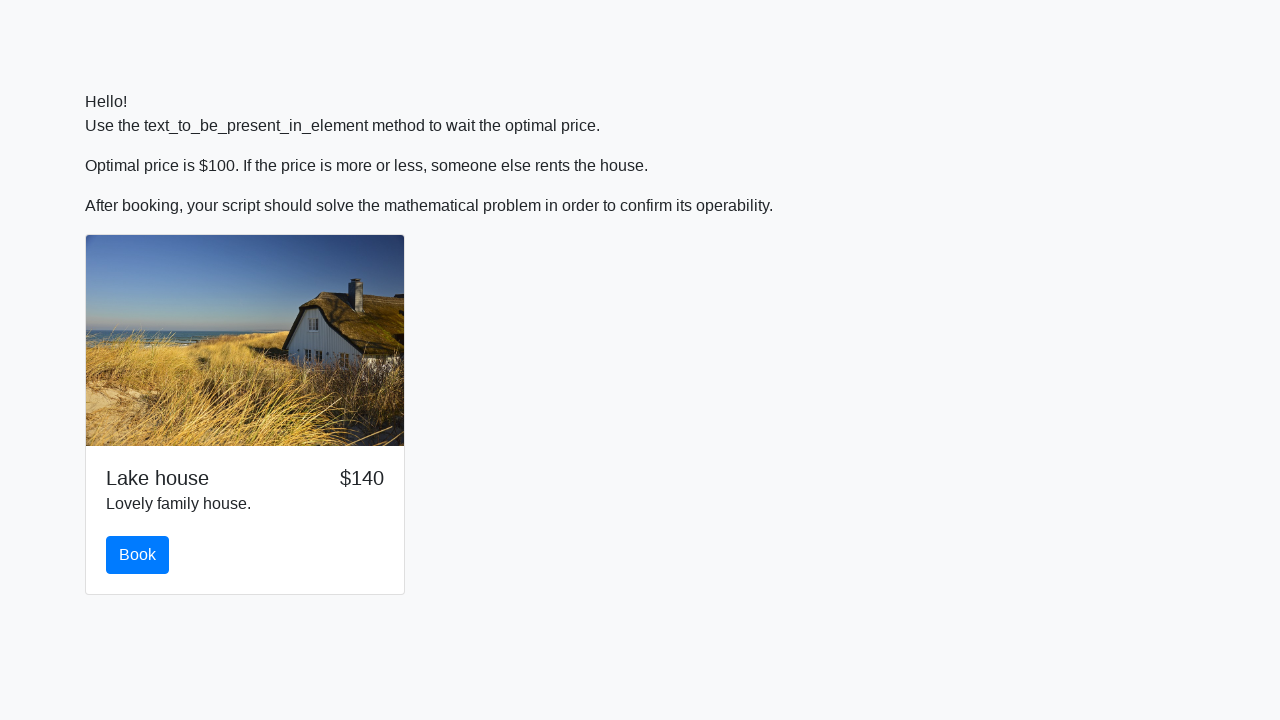